Tests that a todo item is removed if an empty text string is entered while editing.

Starting URL: https://demo.playwright.dev/todomvc

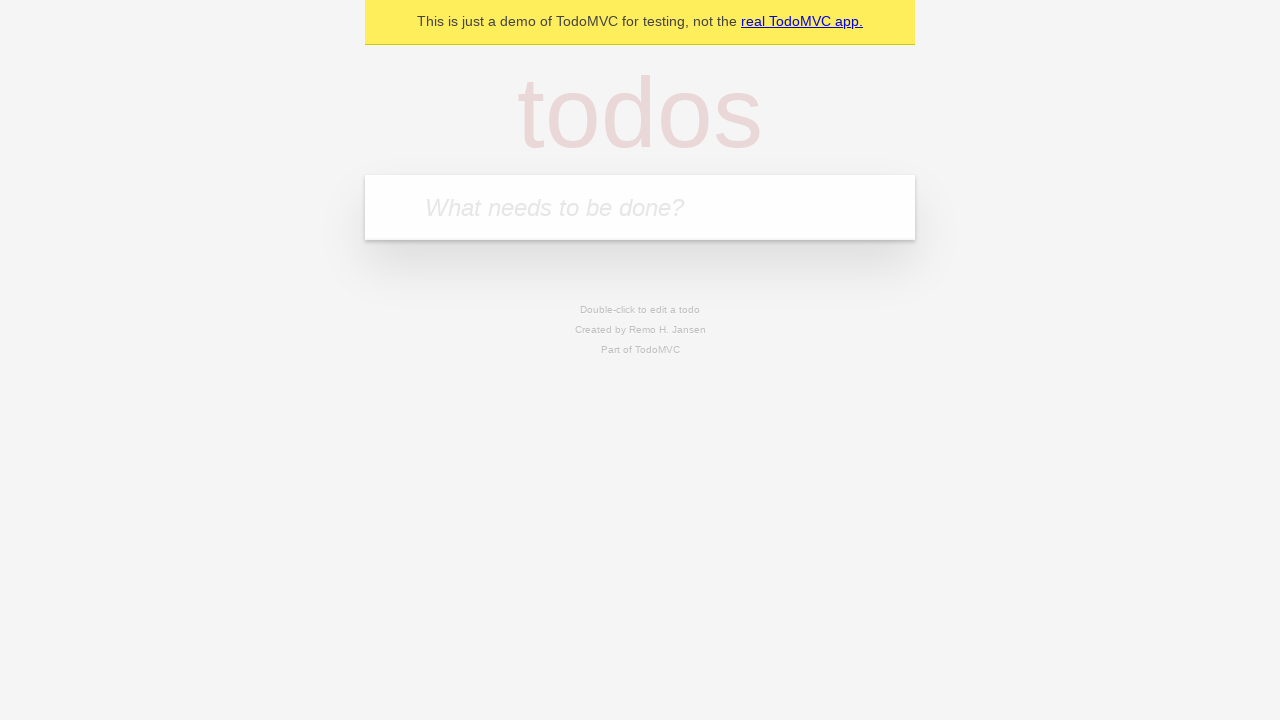

Filled todo input with 'buy some cheese' on internal:attr=[placeholder="What needs to be done?"i]
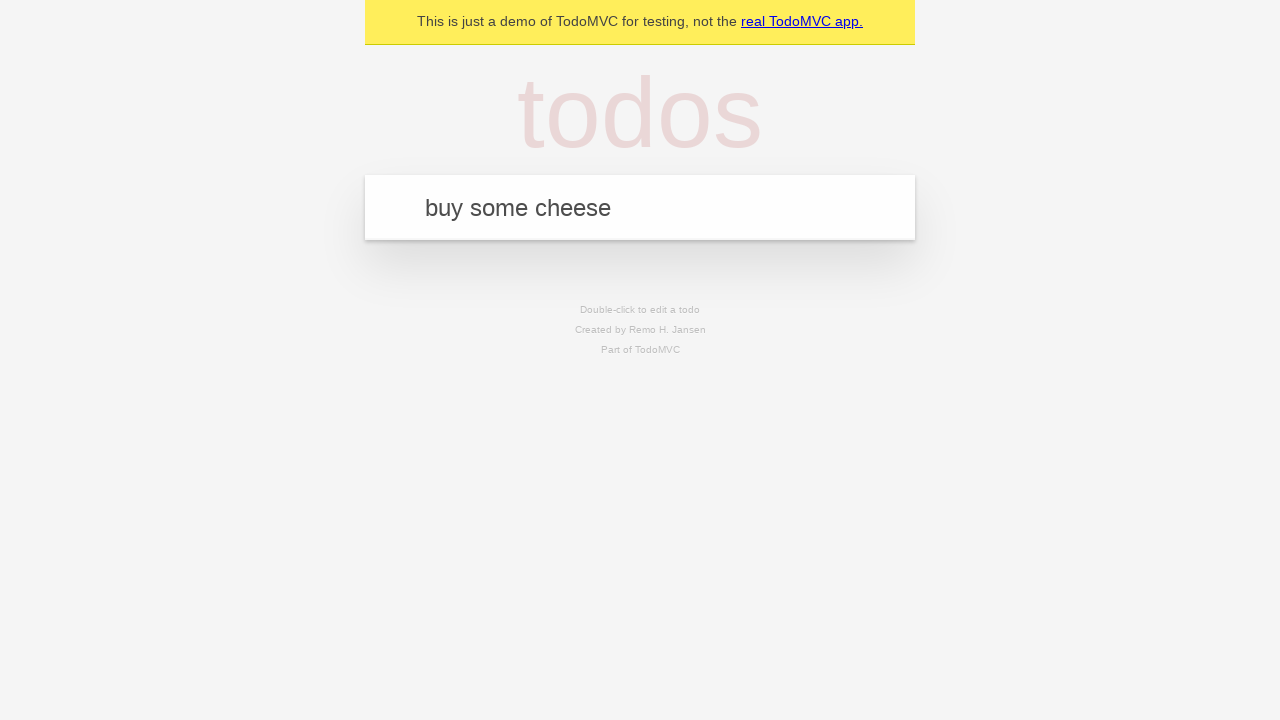

Pressed Enter to add todo item 'buy some cheese' on internal:attr=[placeholder="What needs to be done?"i]
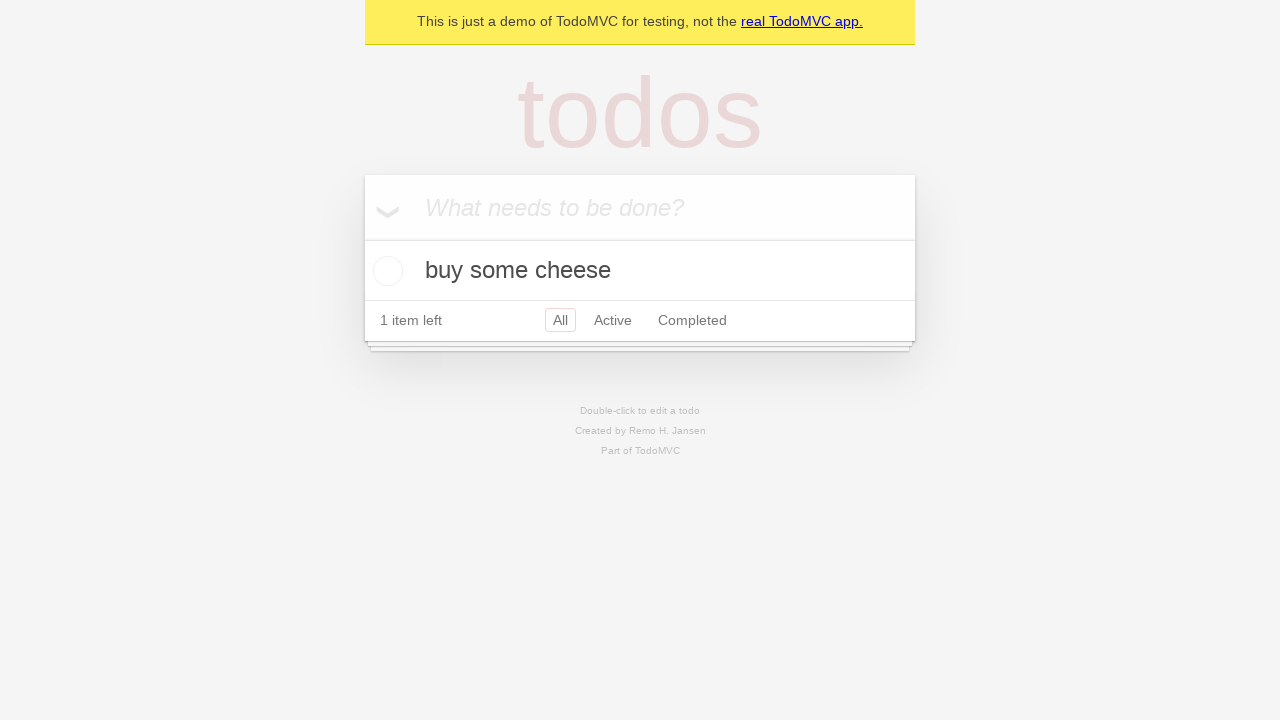

Filled todo input with 'feed the cat' on internal:attr=[placeholder="What needs to be done?"i]
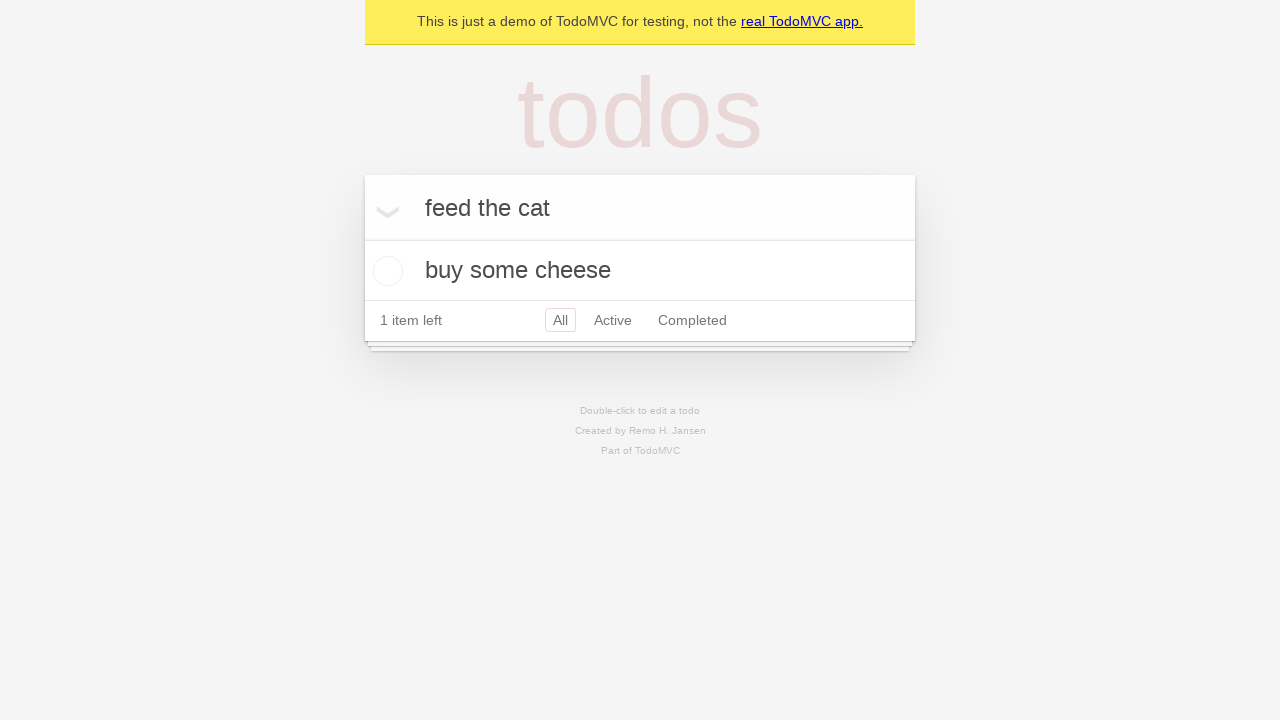

Pressed Enter to add todo item 'feed the cat' on internal:attr=[placeholder="What needs to be done?"i]
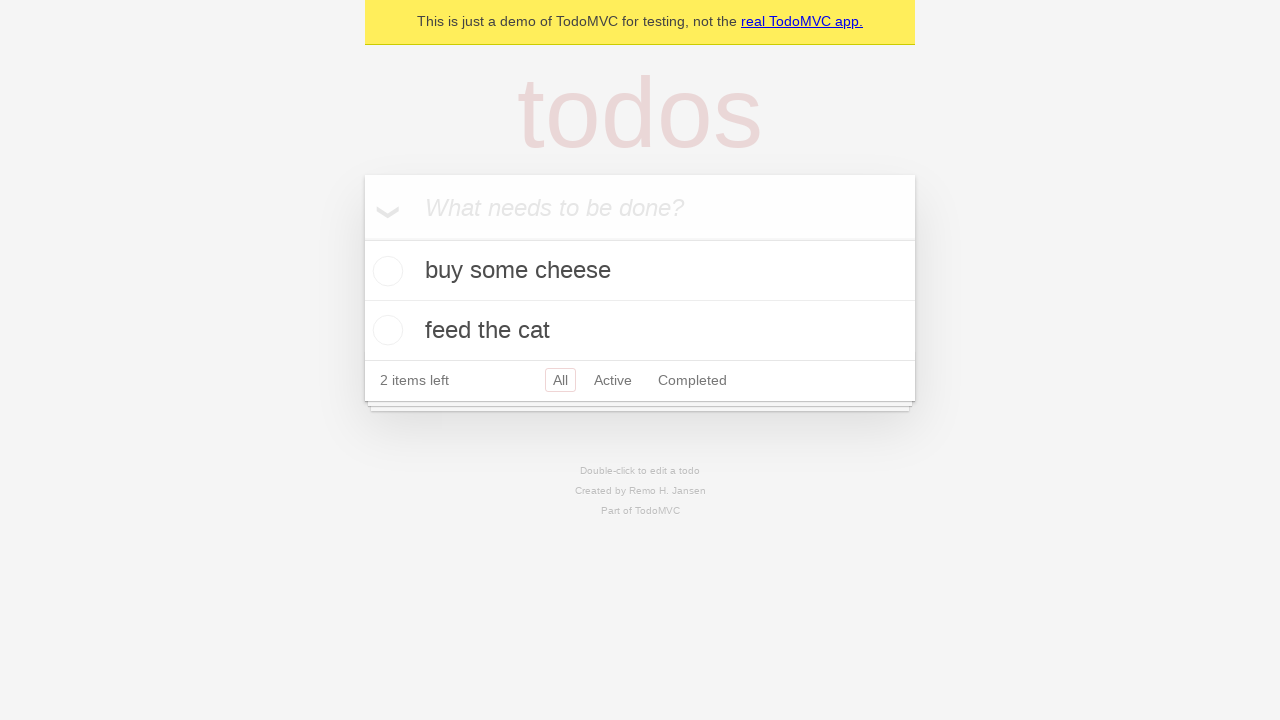

Filled todo input with 'book a doctors appointment' on internal:attr=[placeholder="What needs to be done?"i]
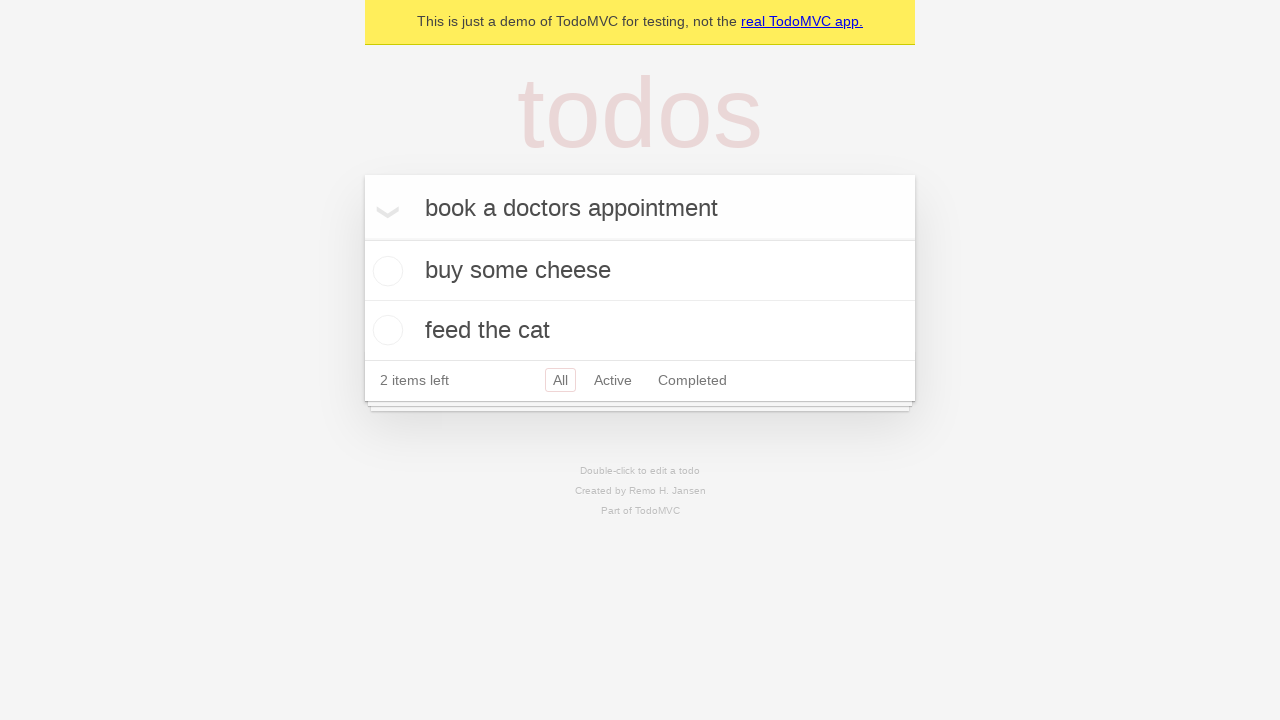

Pressed Enter to add todo item 'book a doctors appointment' on internal:attr=[placeholder="What needs to be done?"i]
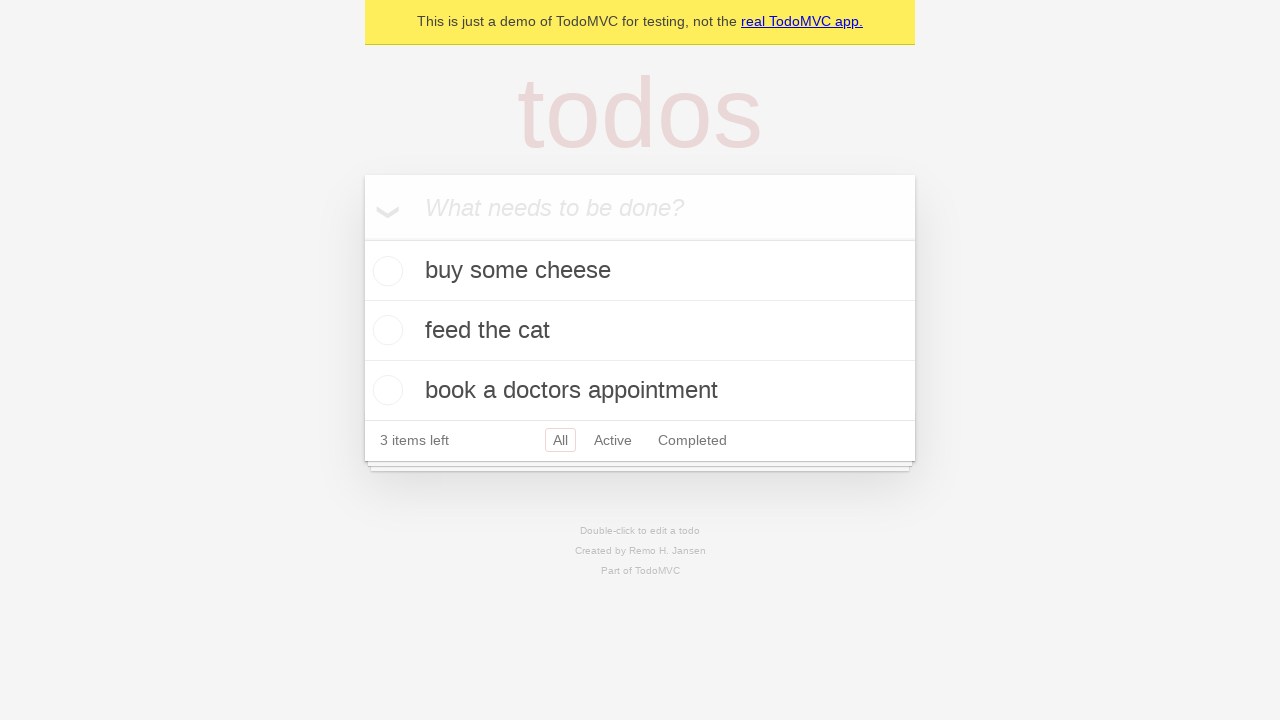

Waited for all 3 todo items to be added
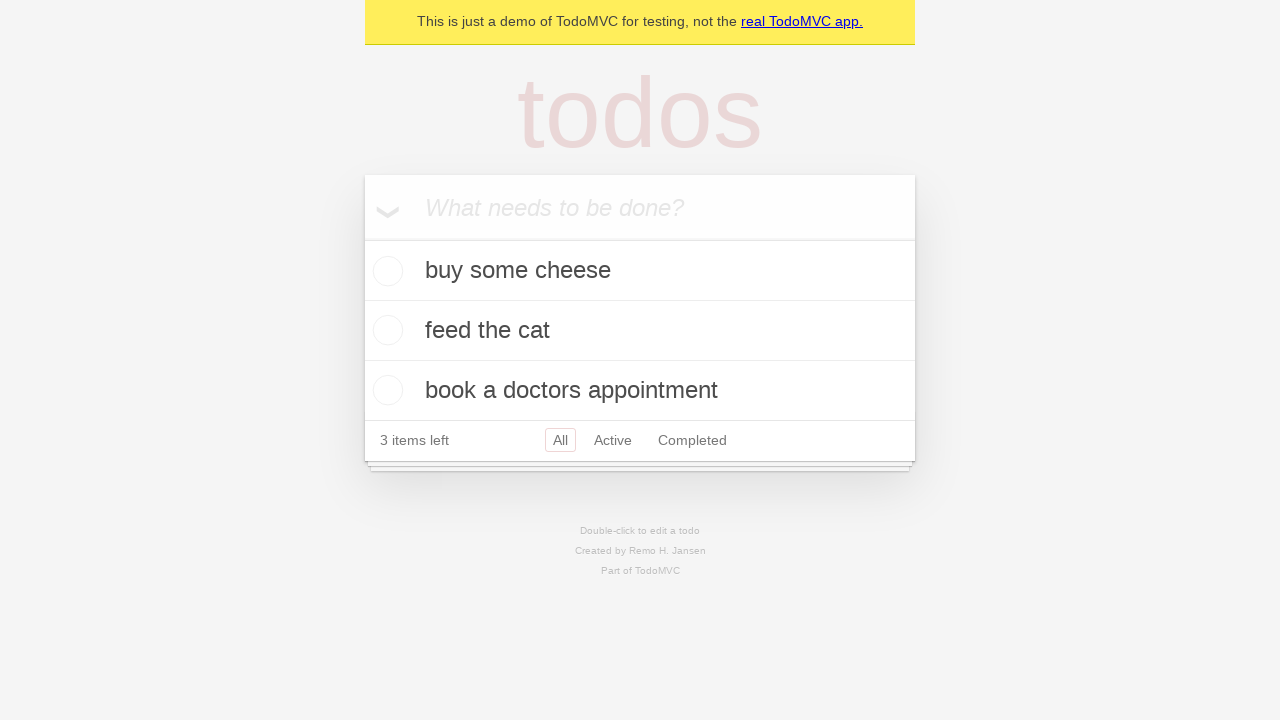

Double-clicked on the second todo item to enter edit mode at (640, 331) on internal:testid=[data-testid="todo-item"s] >> nth=1
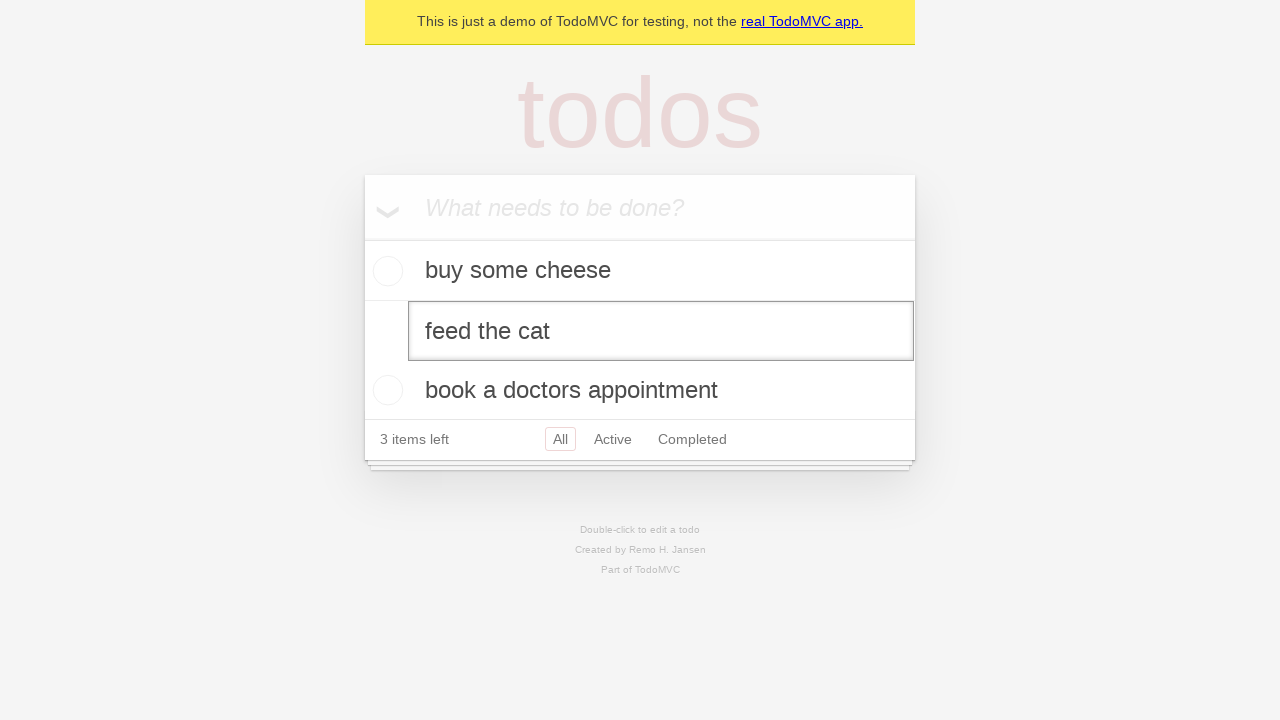

Cleared the edit text field by filling with empty string on internal:testid=[data-testid="todo-item"s] >> nth=1 >> internal:role=textbox[nam
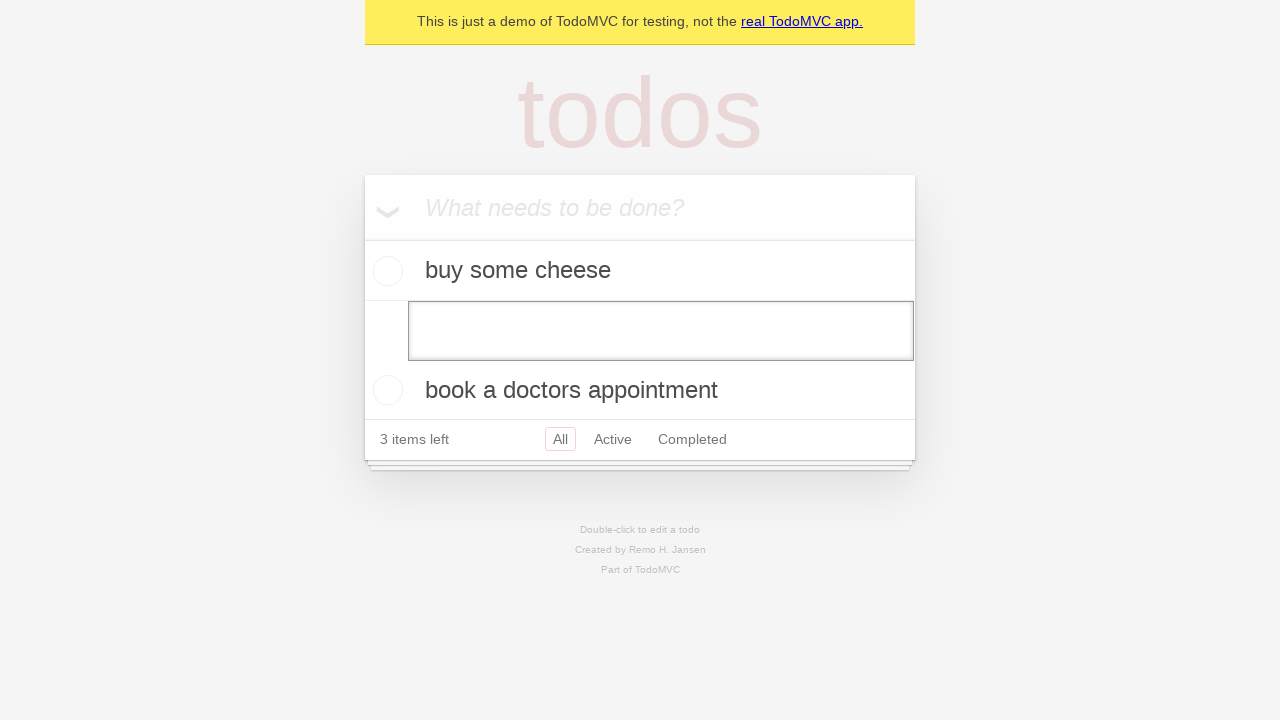

Pressed Enter to submit the empty edit and remove the todo item on internal:testid=[data-testid="todo-item"s] >> nth=1 >> internal:role=textbox[nam
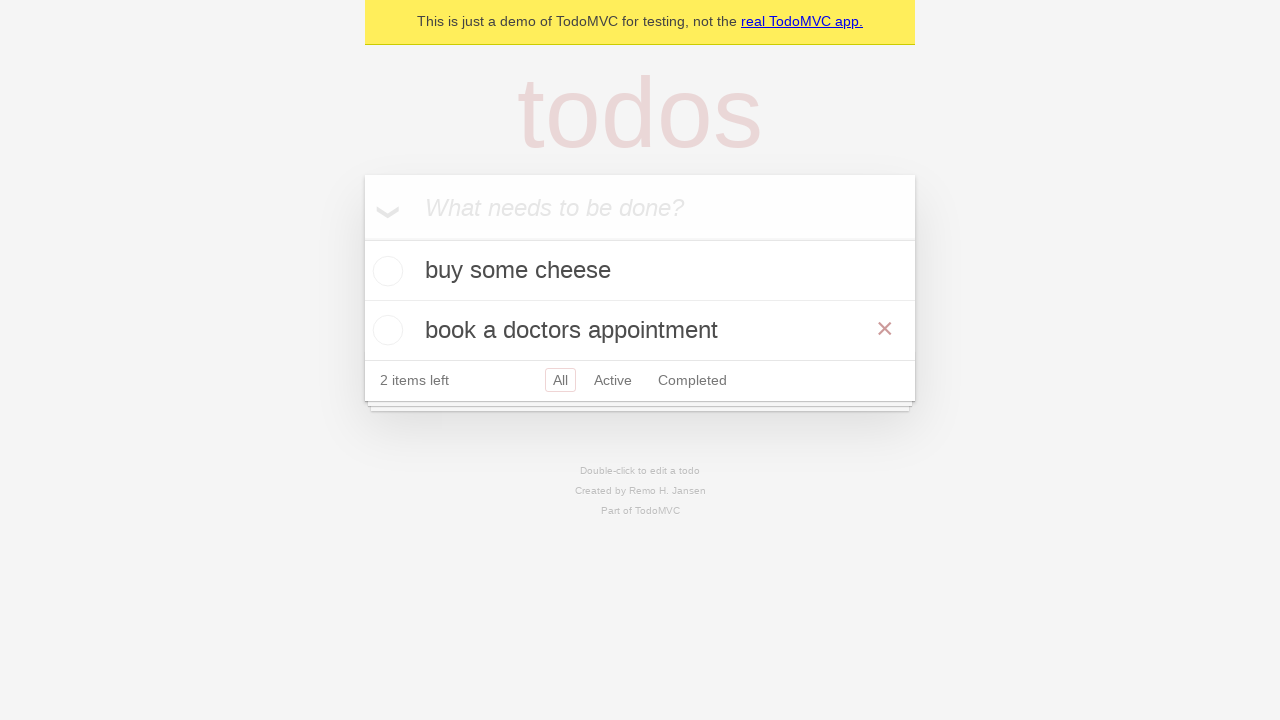

Waited for todo item to be removed, confirming only 2 items remain
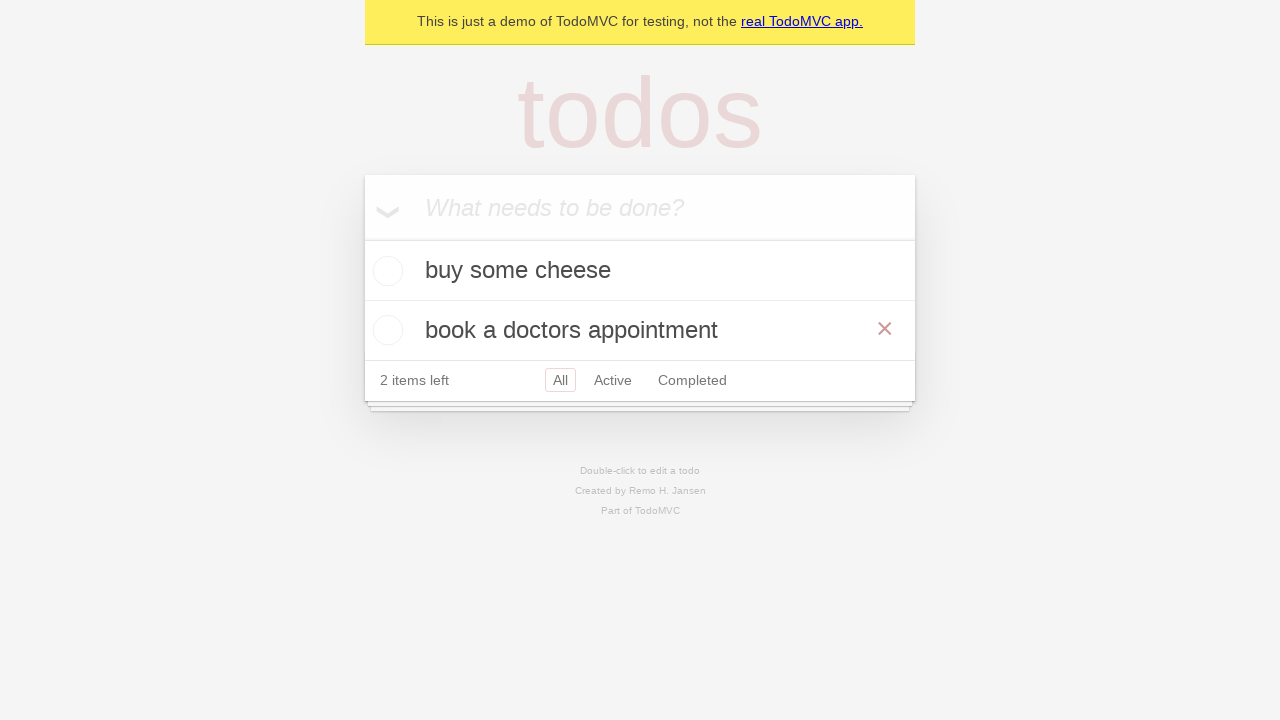

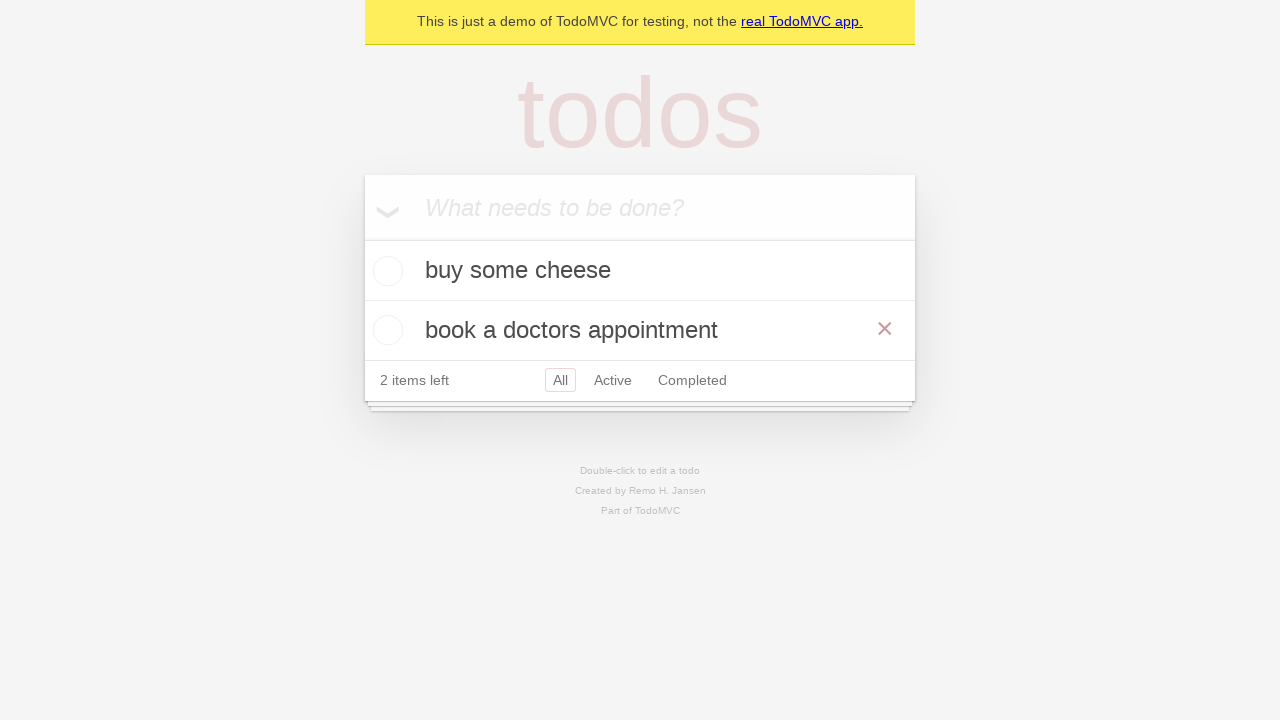